Tests a student application by entering a student identifier into a bootbox dialog, clicking OK, and then navigating through the interface using keyboard commands (Tab and Enter)

Starting URL: https://live.monetanalytics.com/stu_proc/student.html#

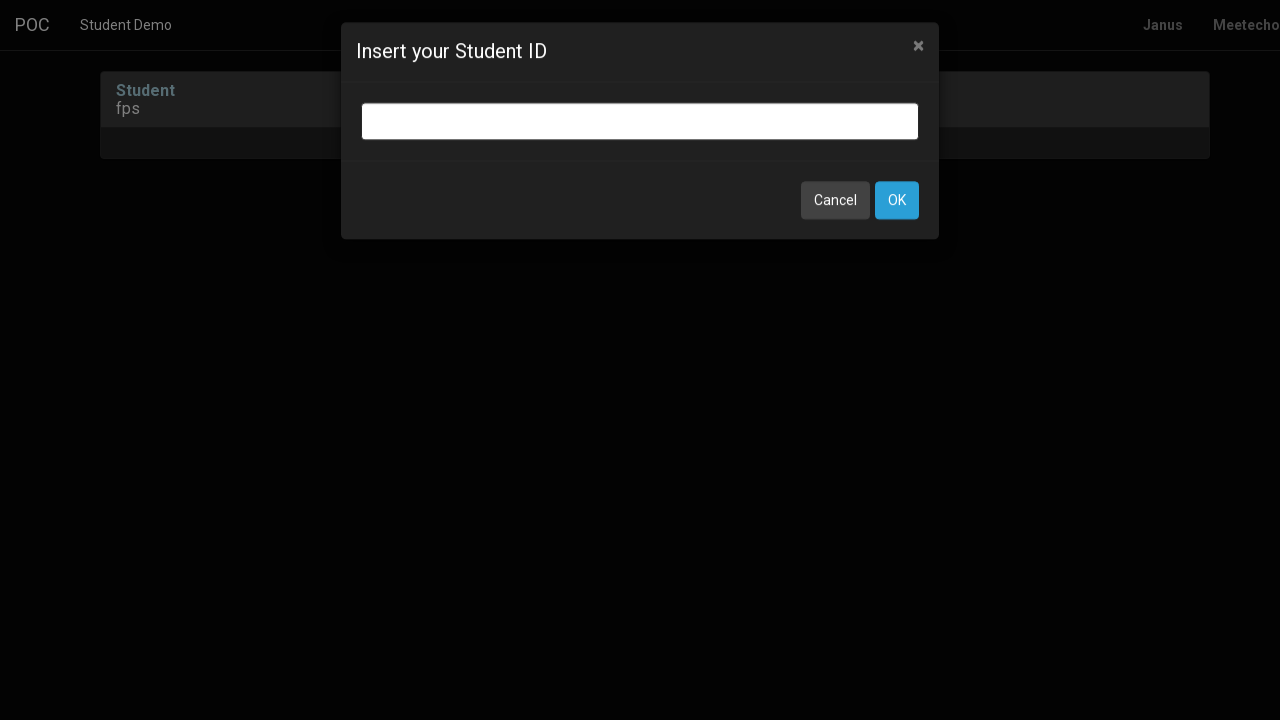

Bootbox input dialog appeared
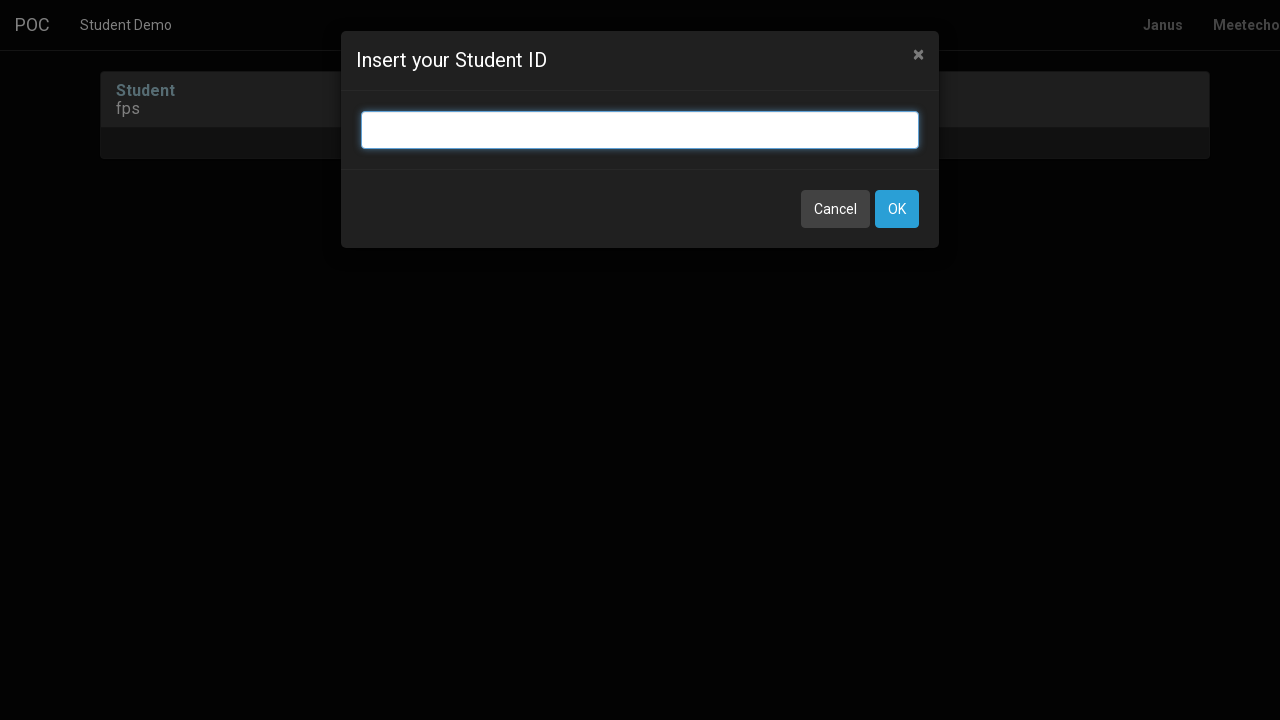

Entered student identifier 'AW-2' into bootbox dialog on input.bootbox-input.bootbox-input-text.form-control
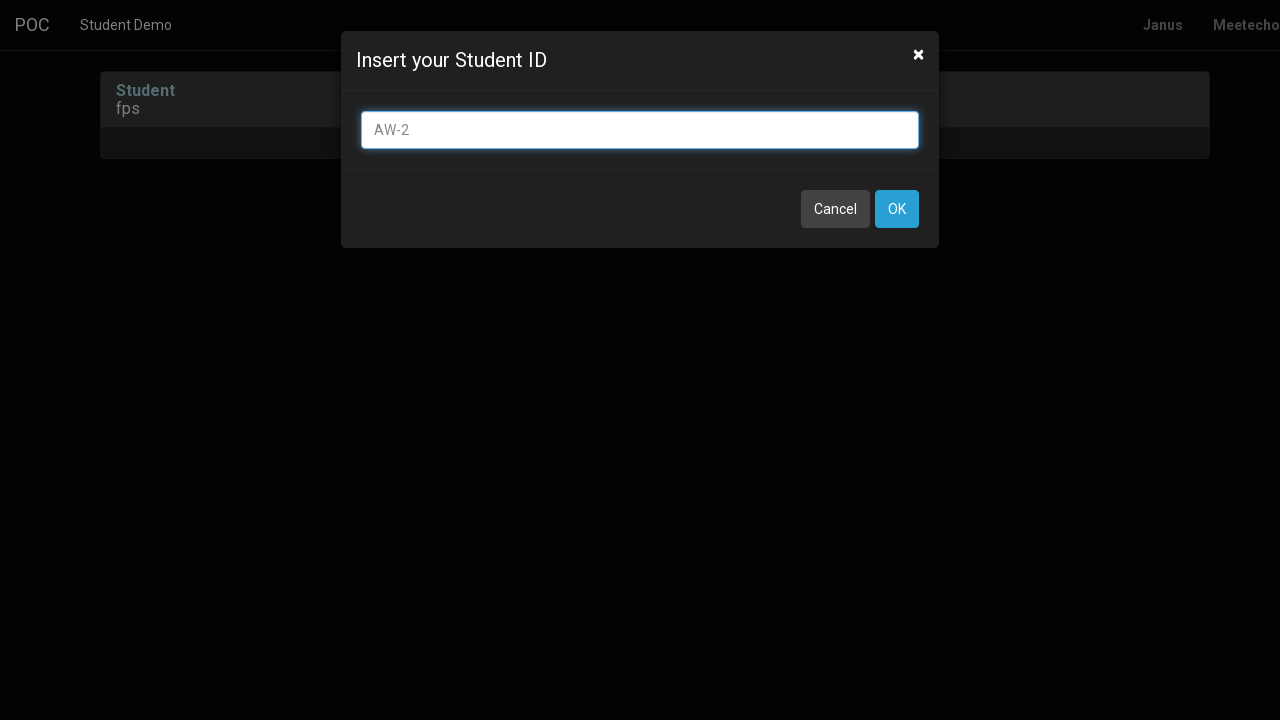

Clicked OK button to submit student identifier at (897, 209) on button:has-text('OK')
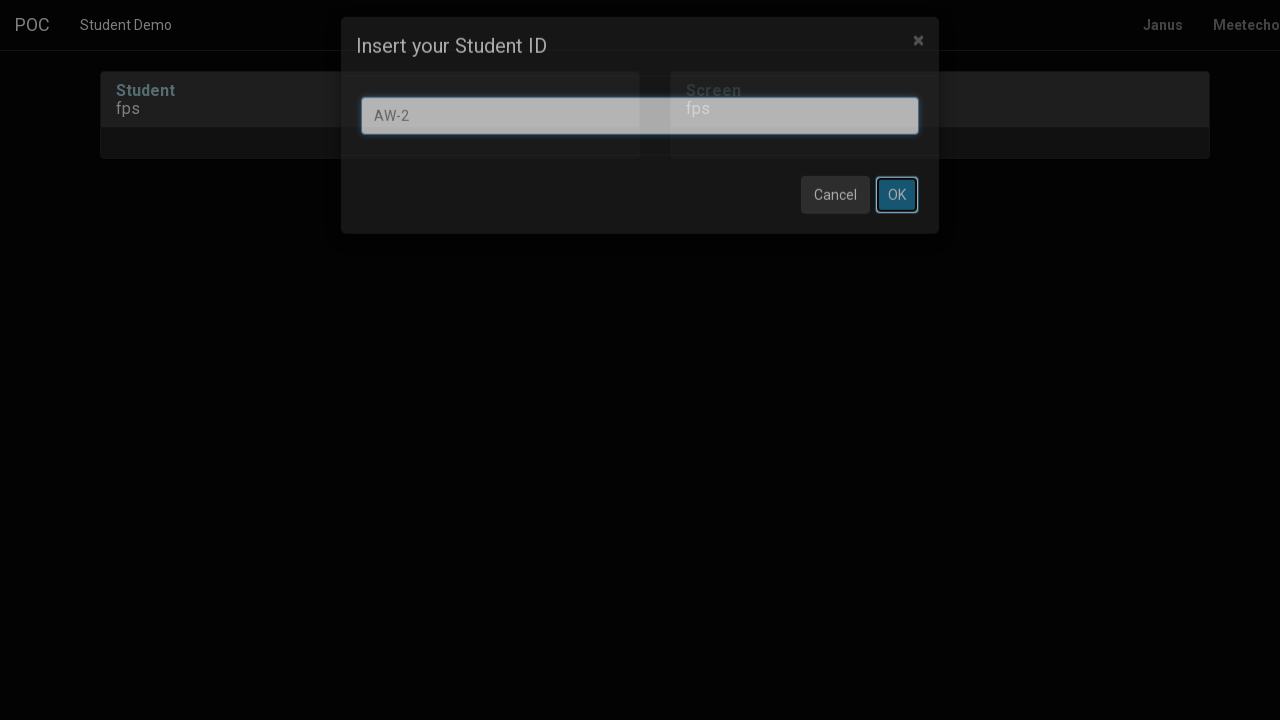

Waited 8 seconds for page transition
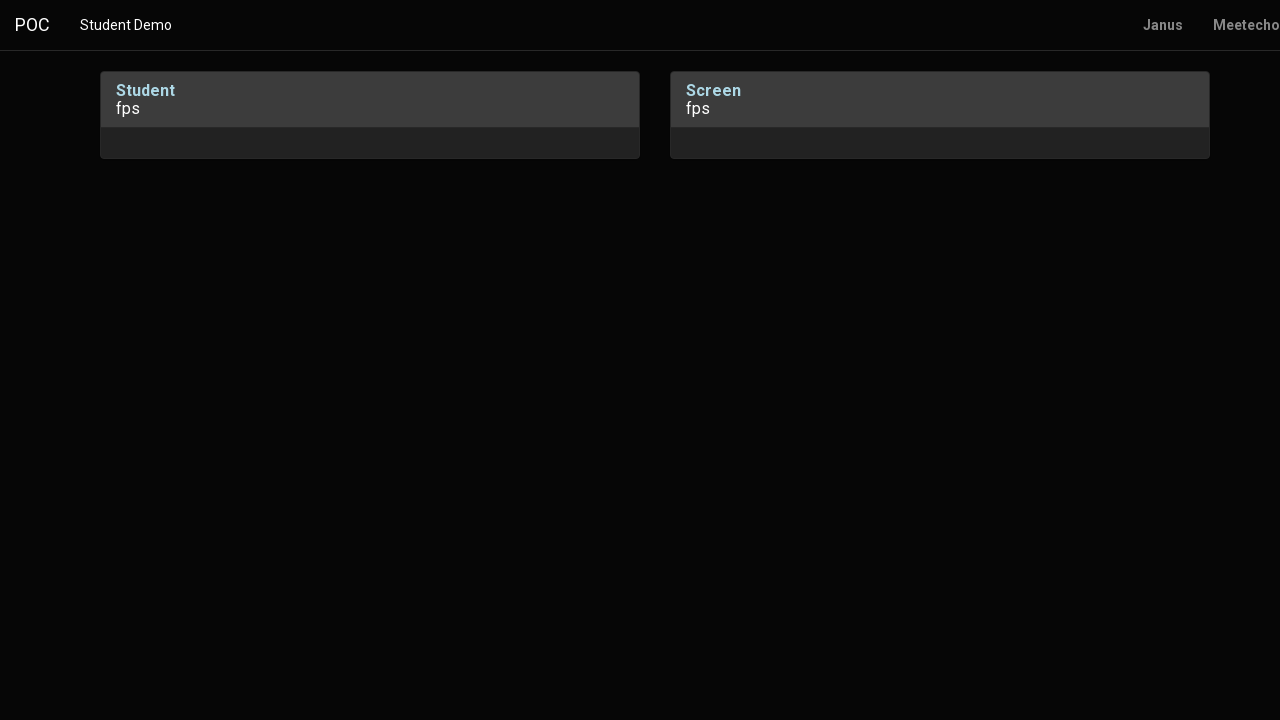

Pressed Tab key to navigate to next element
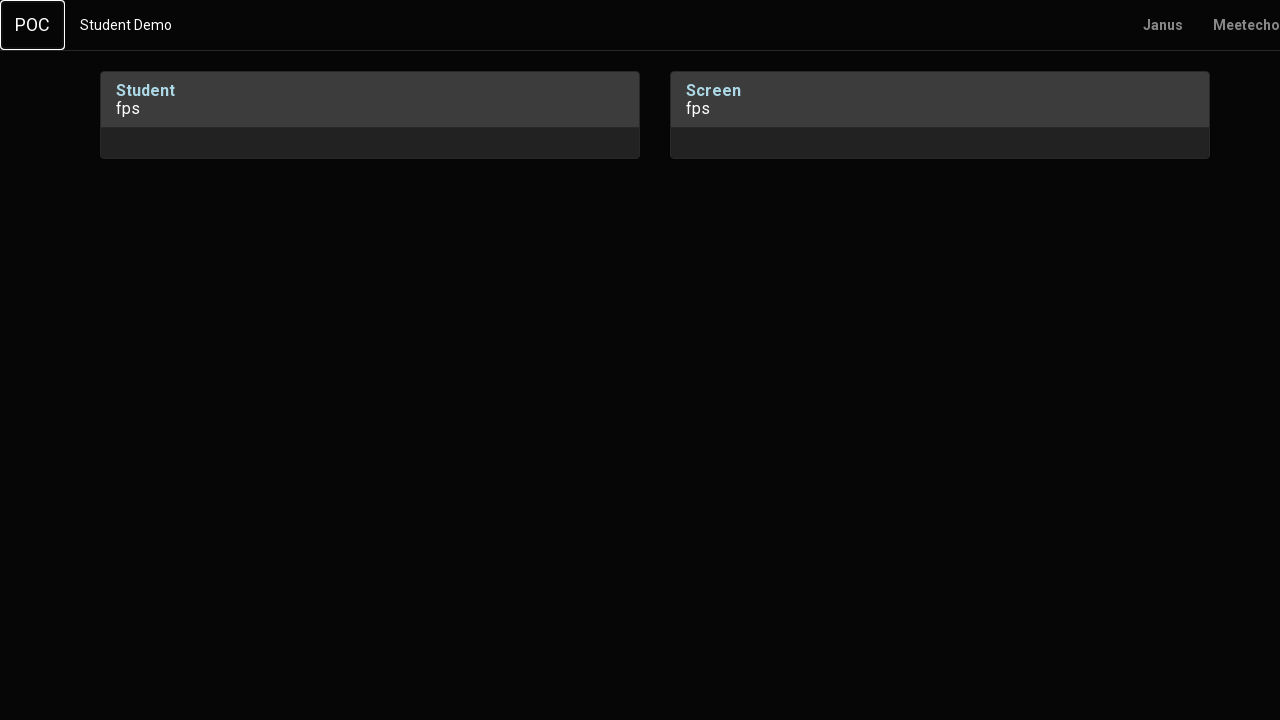

Waited 1 second
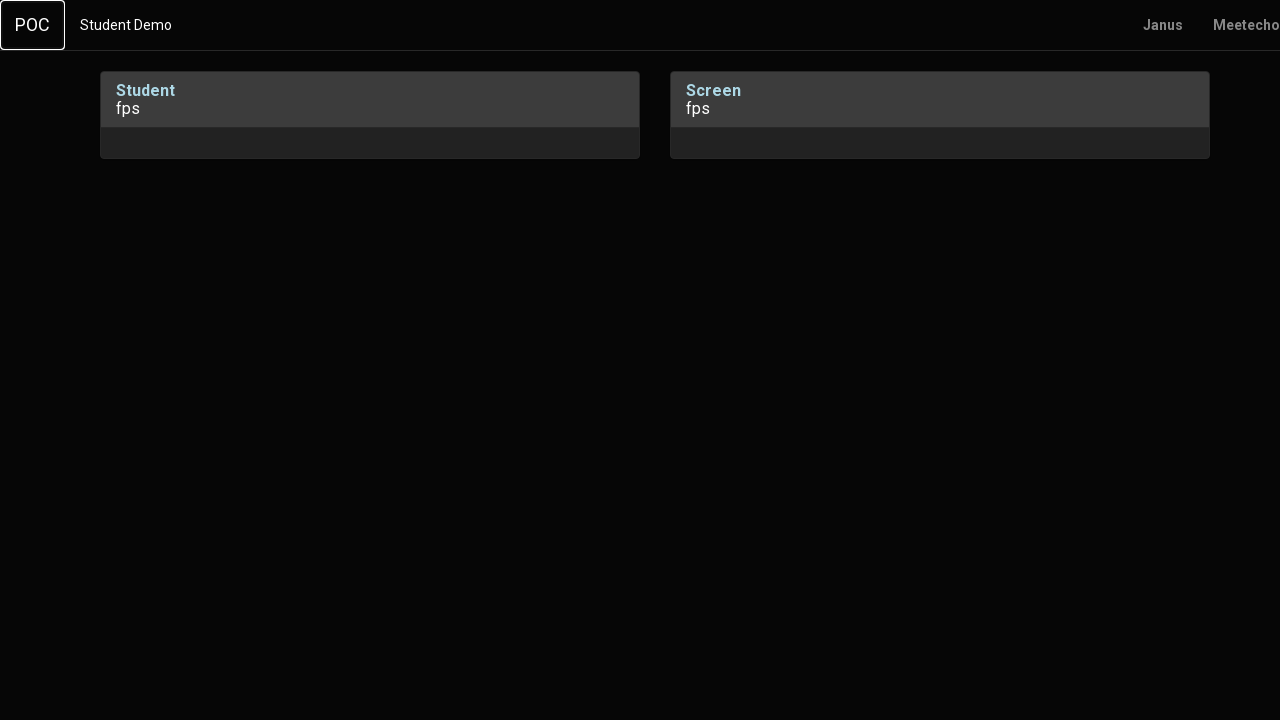

Pressed Enter key to activate current element
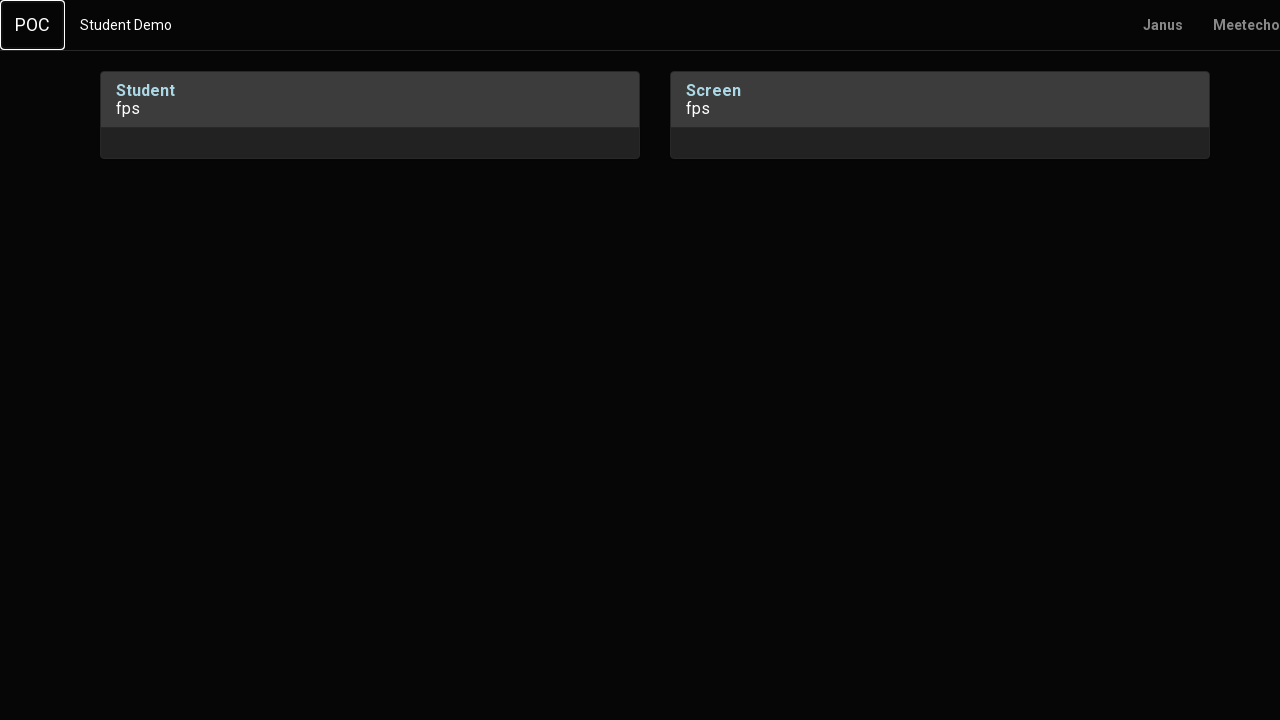

Waited 2 seconds
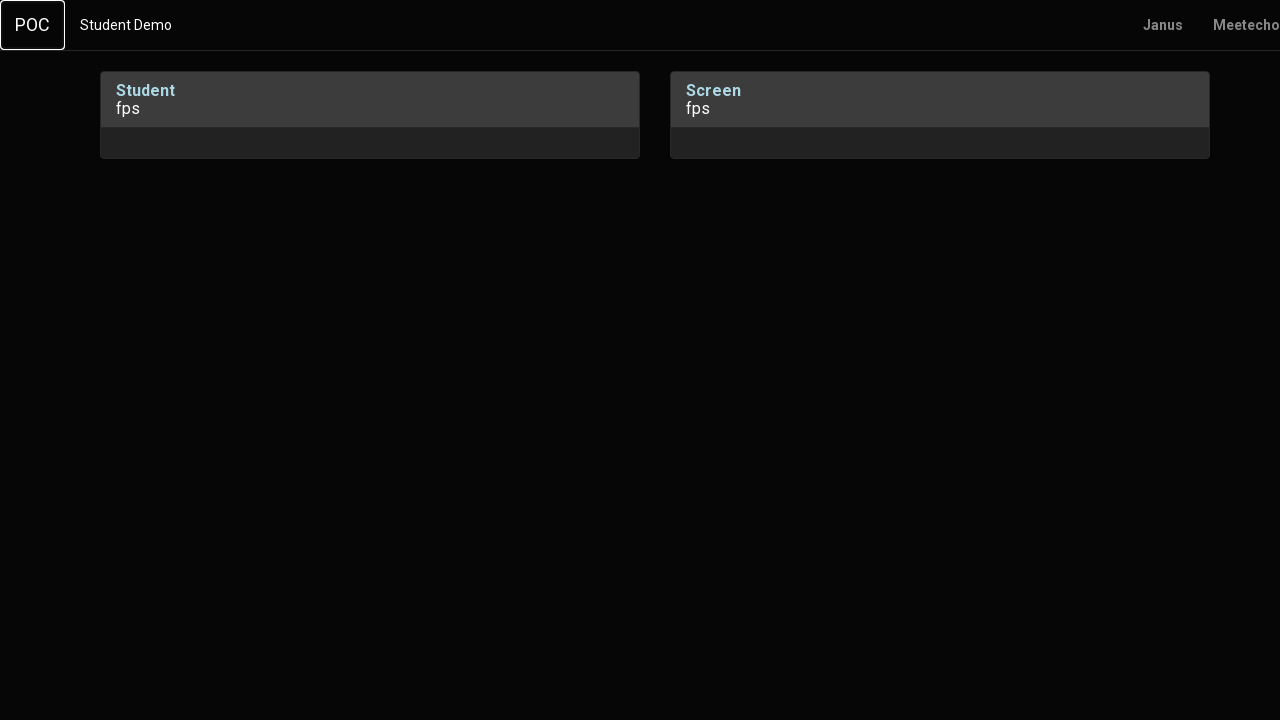

Pressed Tab key to navigate to next element
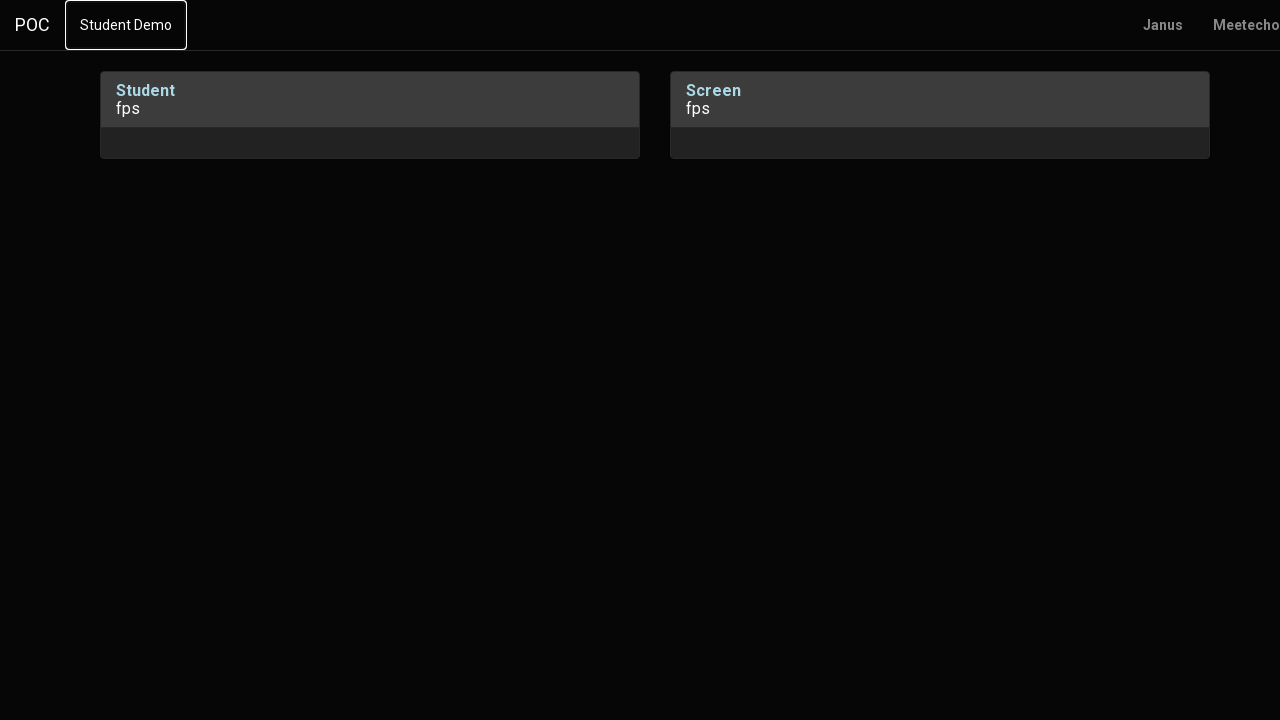

Waited 1 second
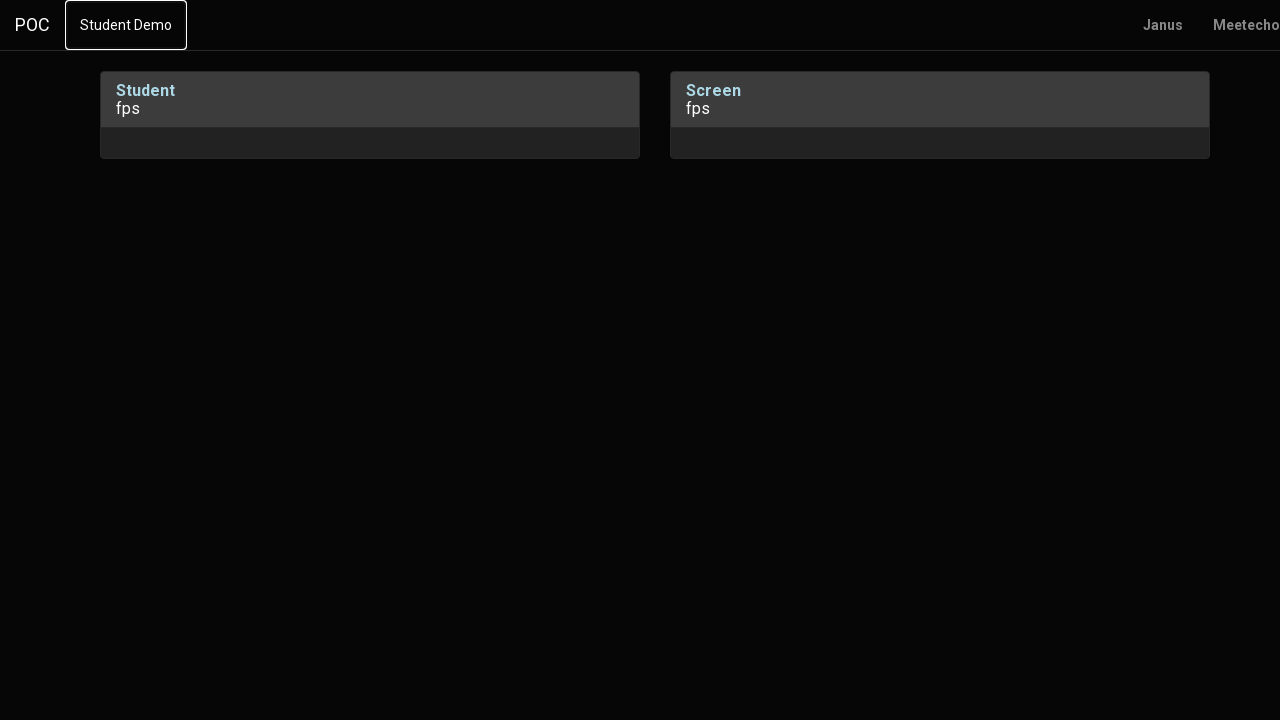

Pressed Tab key again to navigate to next element
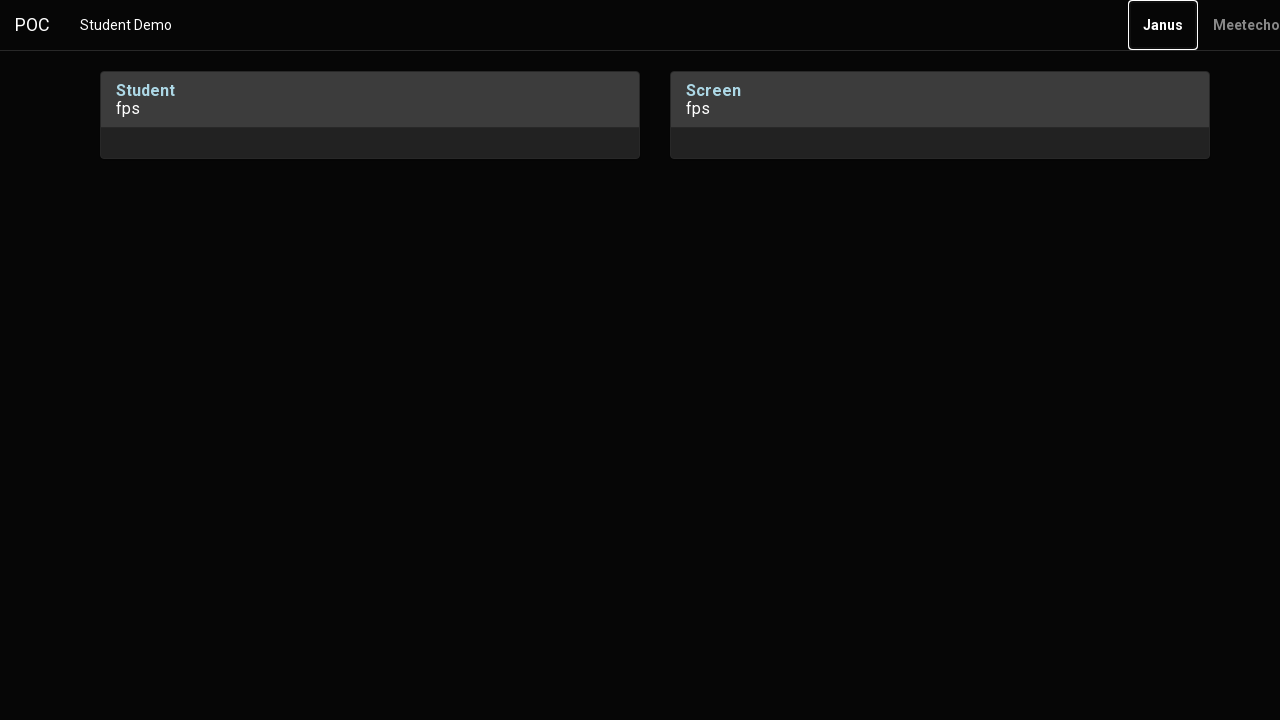

Waited 2 seconds
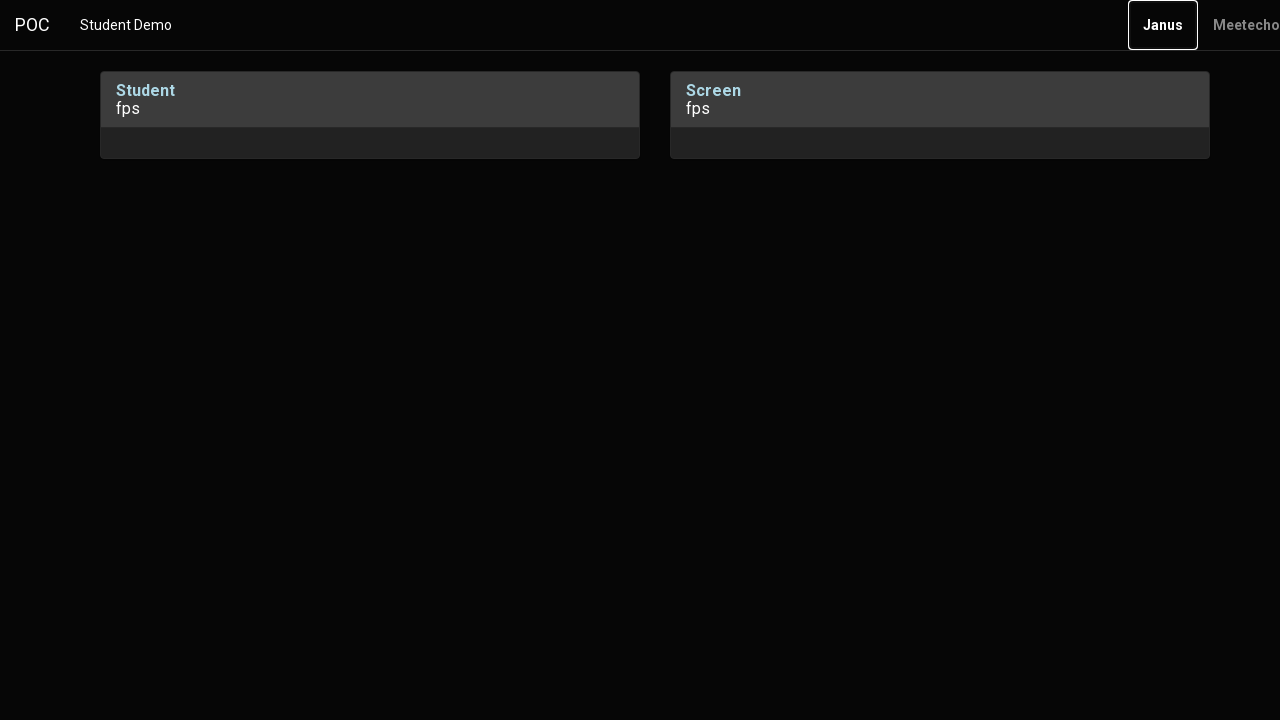

Pressed Enter key to activate current element
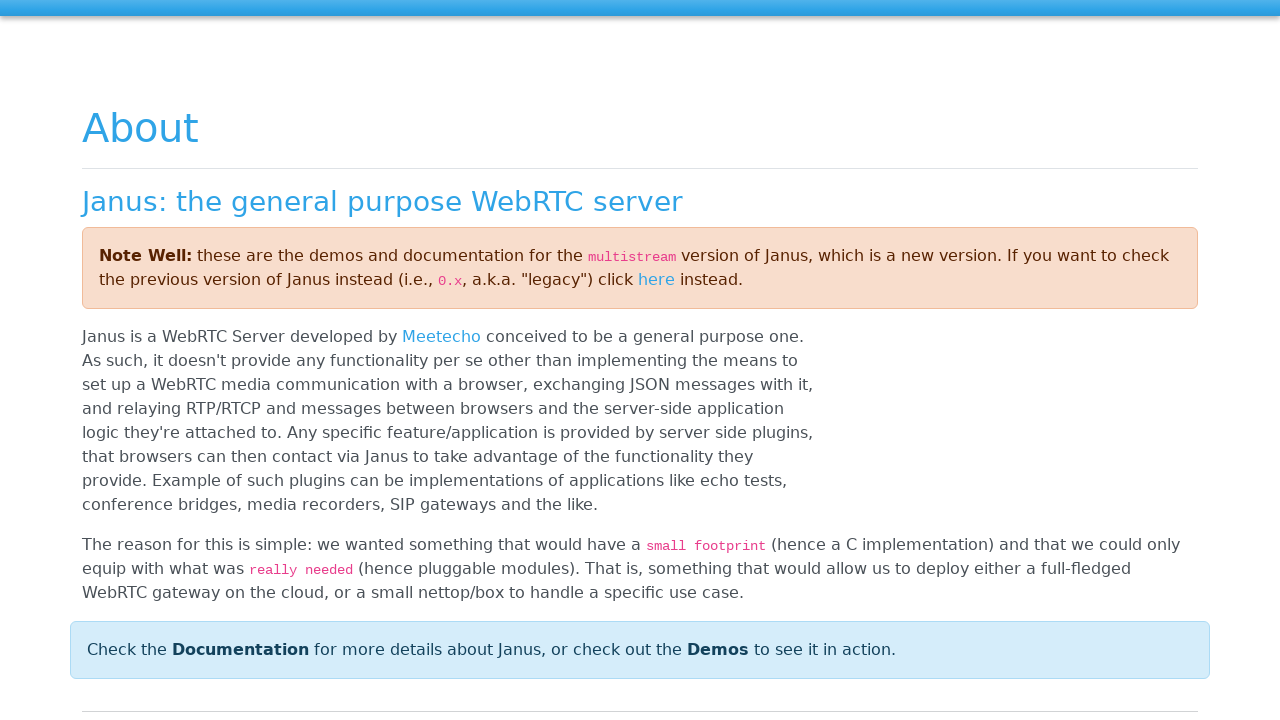

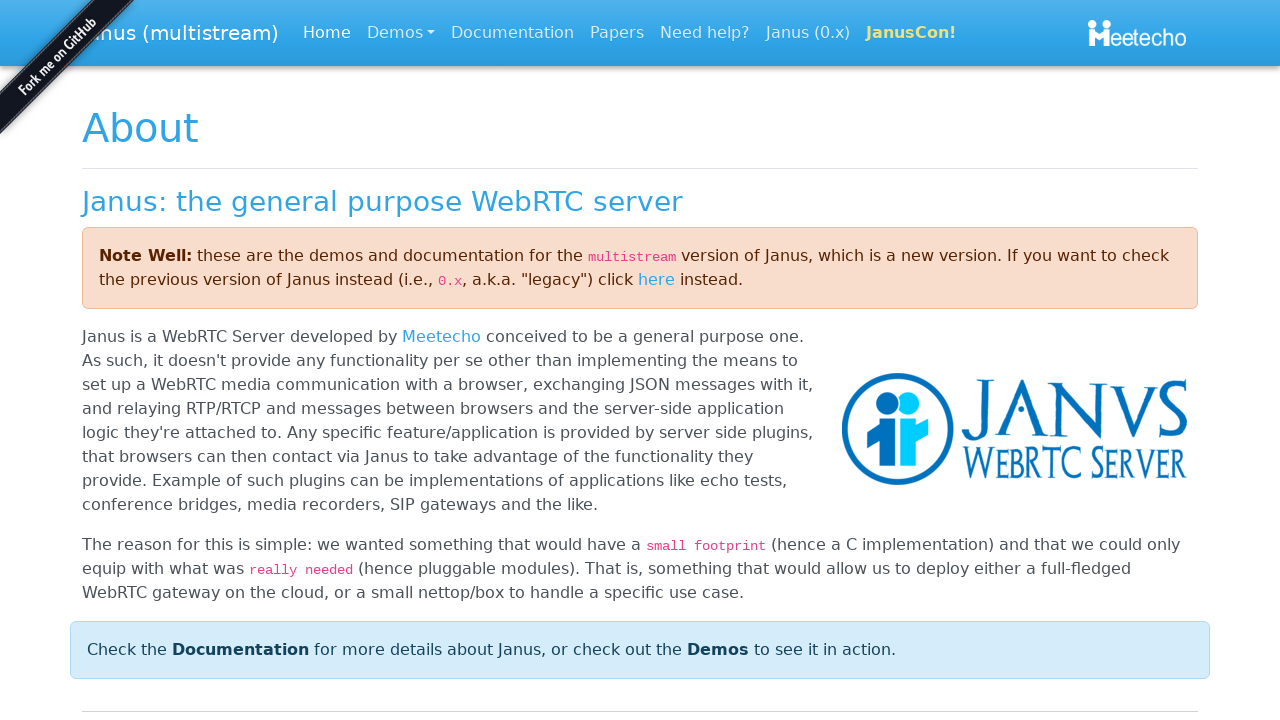